Tests text box form by filling in name, email, current address and permanent address fields, then submitting

Starting URL: https://demoqa.com/text-box

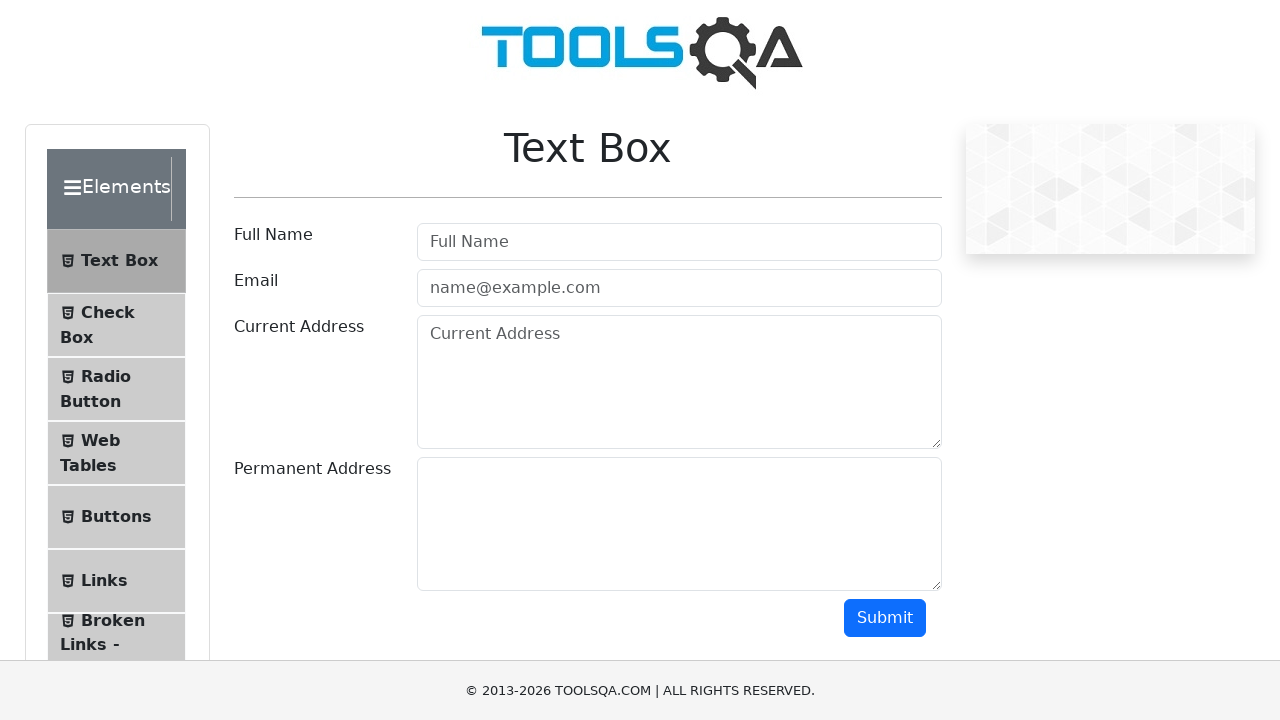

Filled userName field with 'John Smith' on #userName
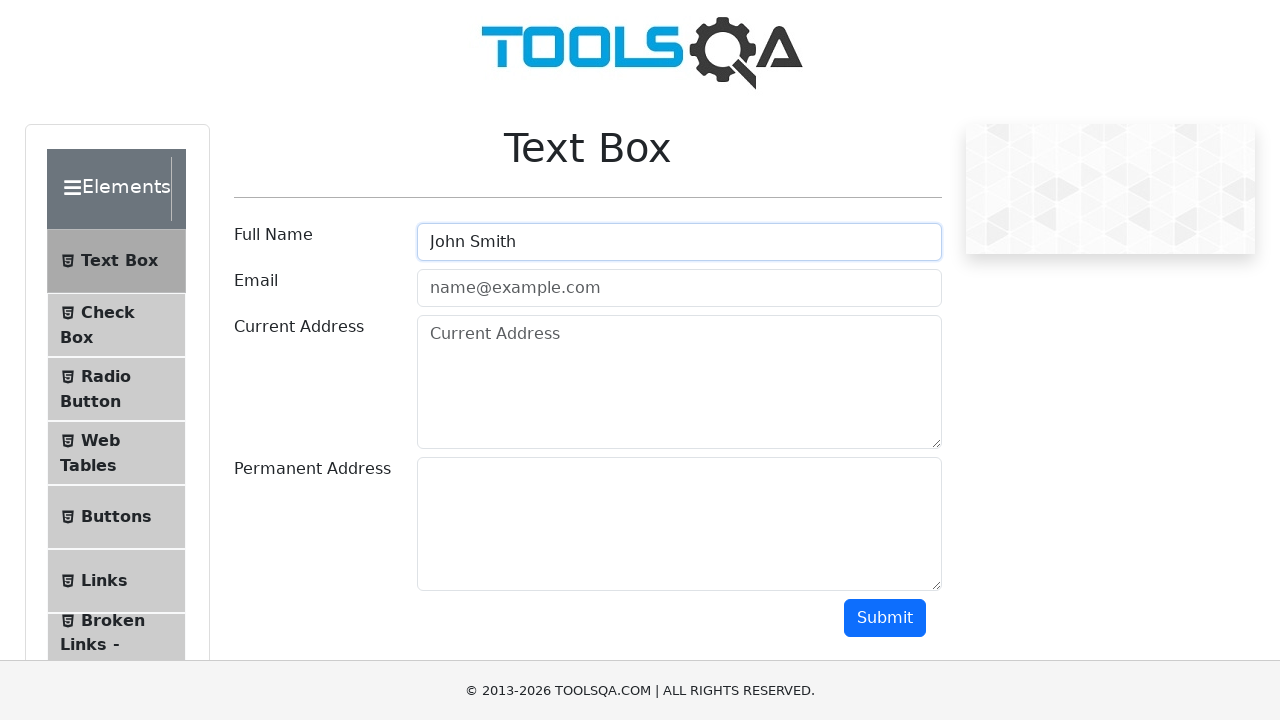

Filled userEmail field with 'johnsmith@example.com' on #userEmail
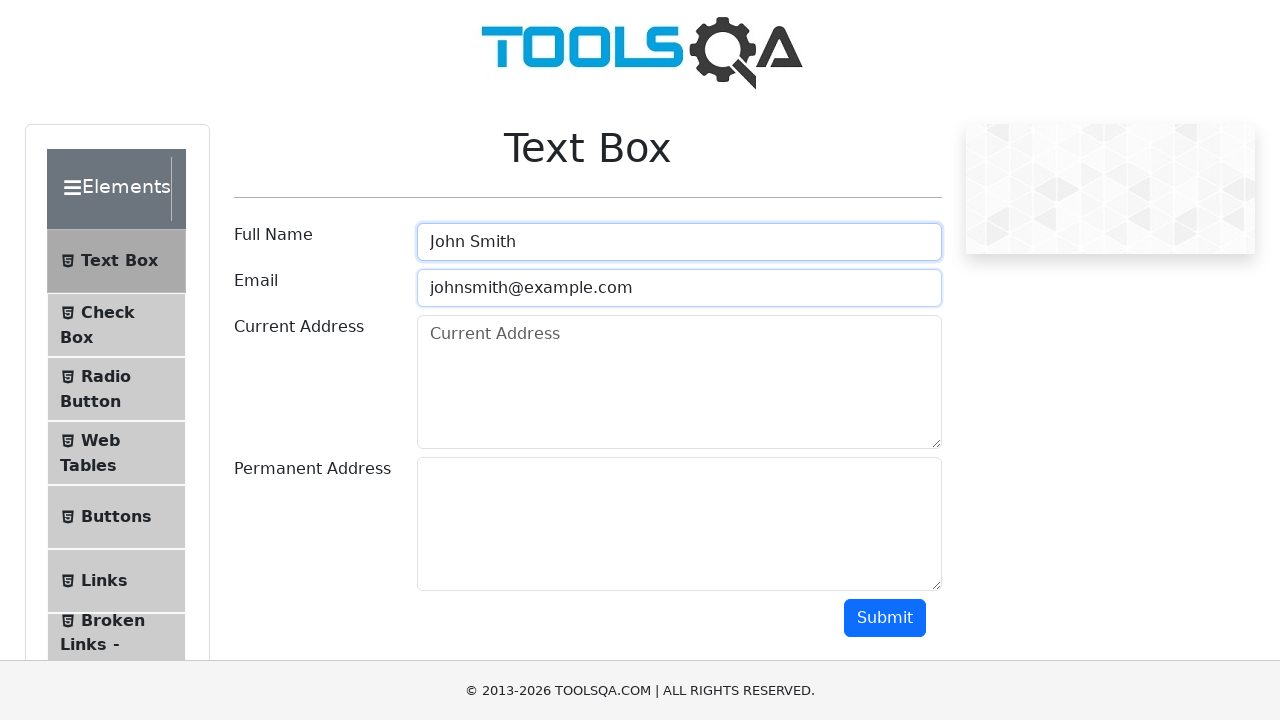

Filled currentAddress field with '123 Main Street, Boston, MA' on #currentAddress
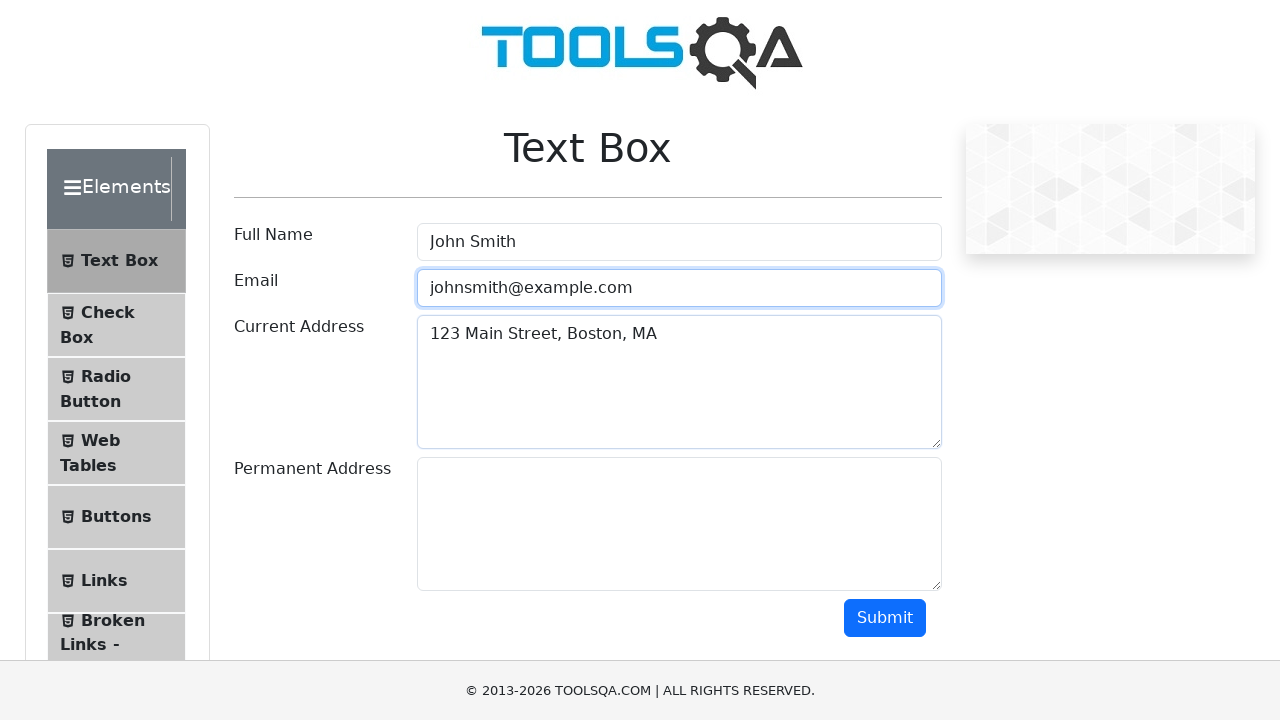

Filled permanentAddress field with '456 Oak Avenue, Chicago, IL' on #permanentAddress
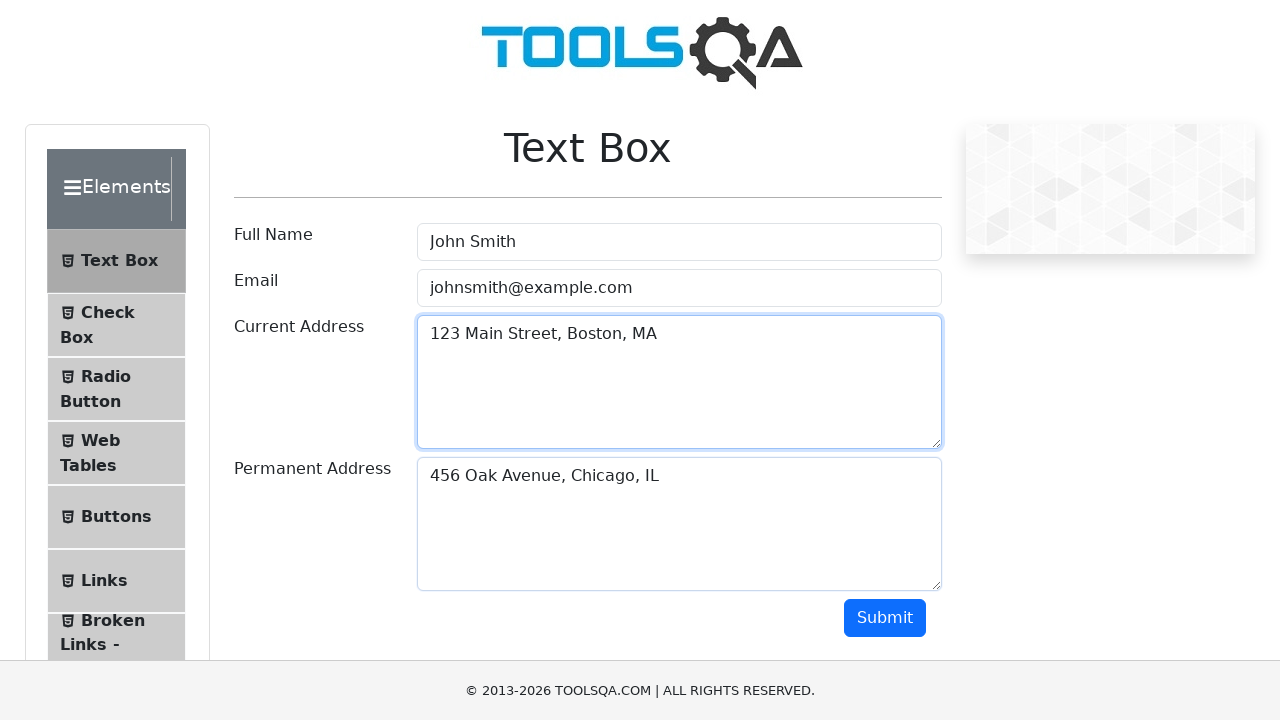

Clicked submit button to submit form at (885, 618) on #submit
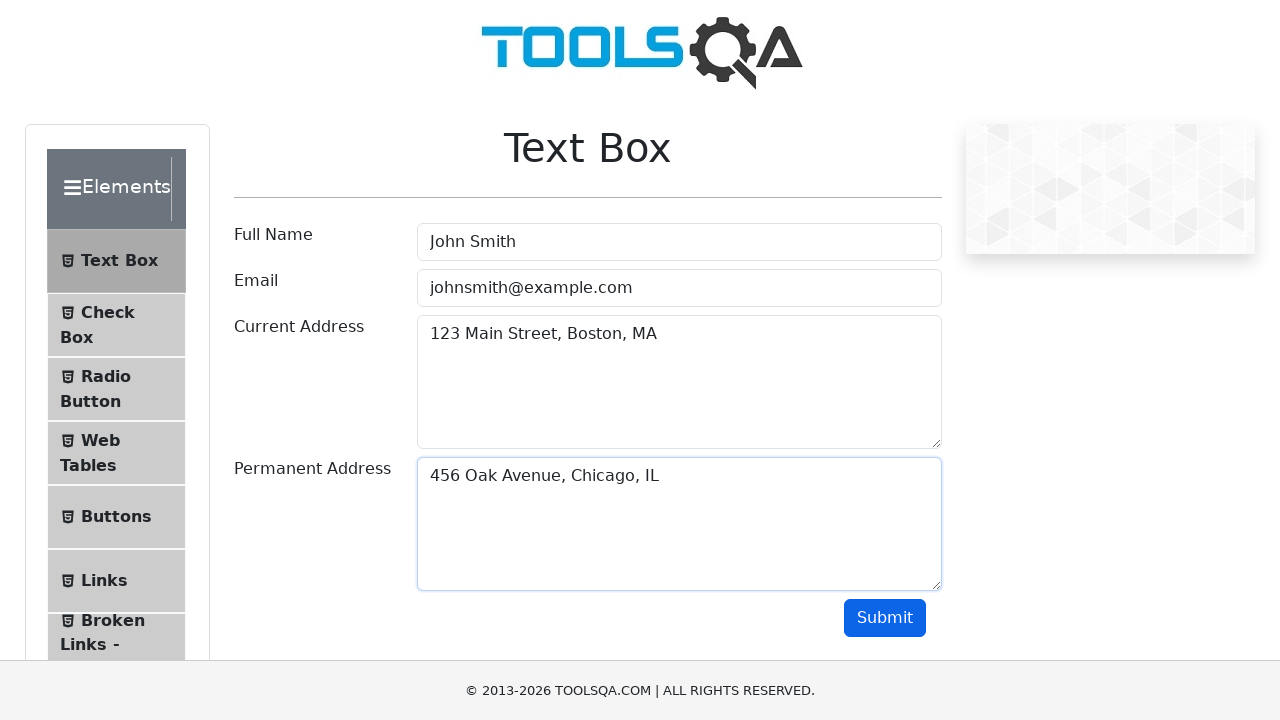

Form submission result appeared with name field
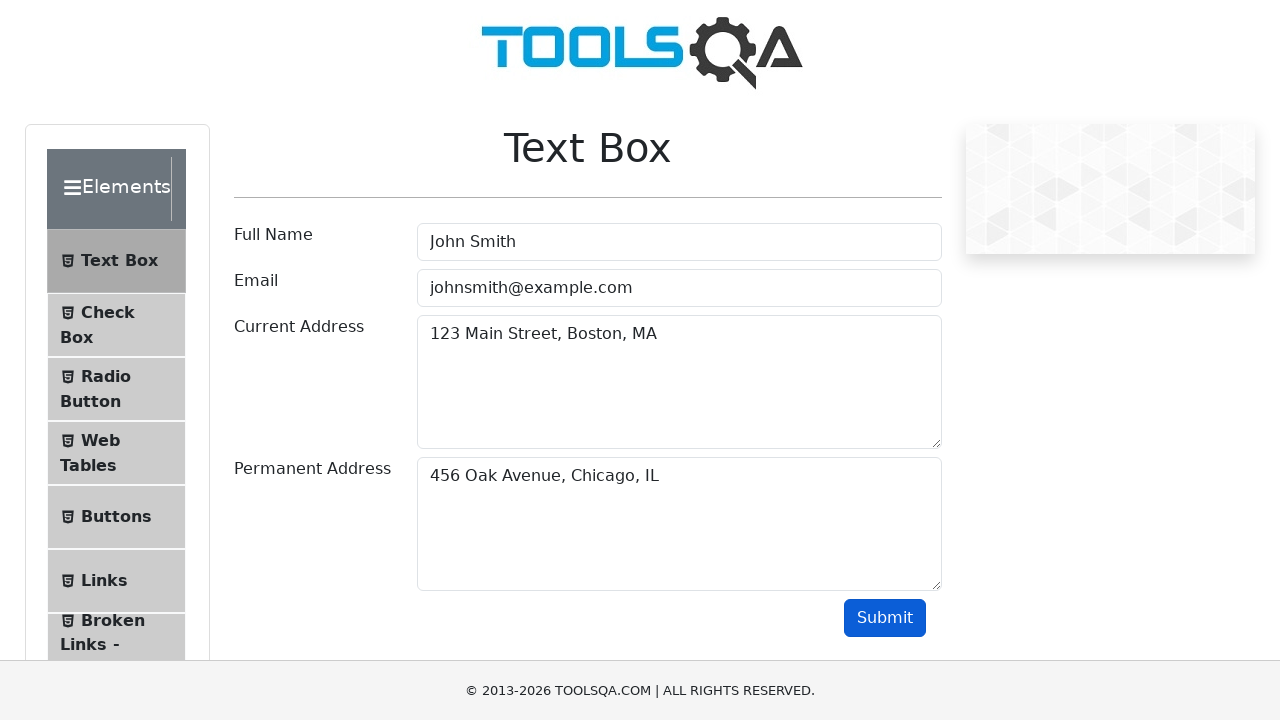

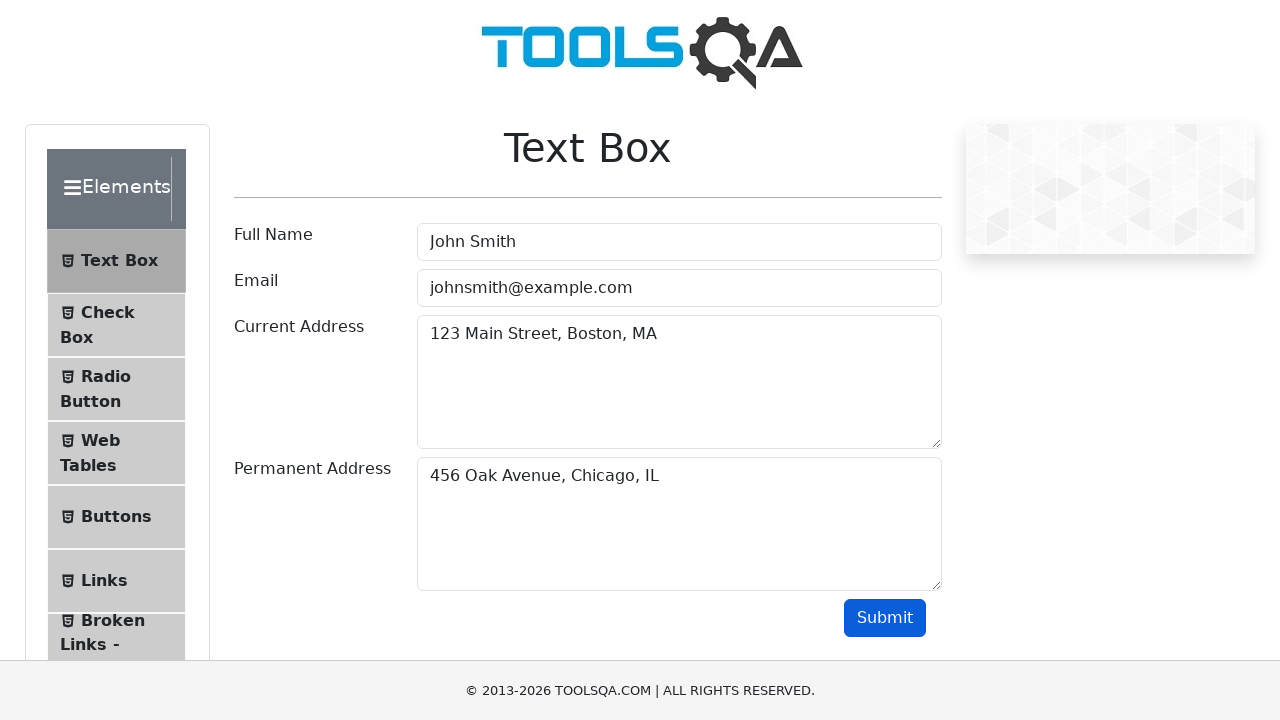